Tests form interaction by filling a username field and performing a select-all keyboard shortcut (Ctrl+A) on a testing practice website

Starting URL: http://www.theTestingWorld.com/testings

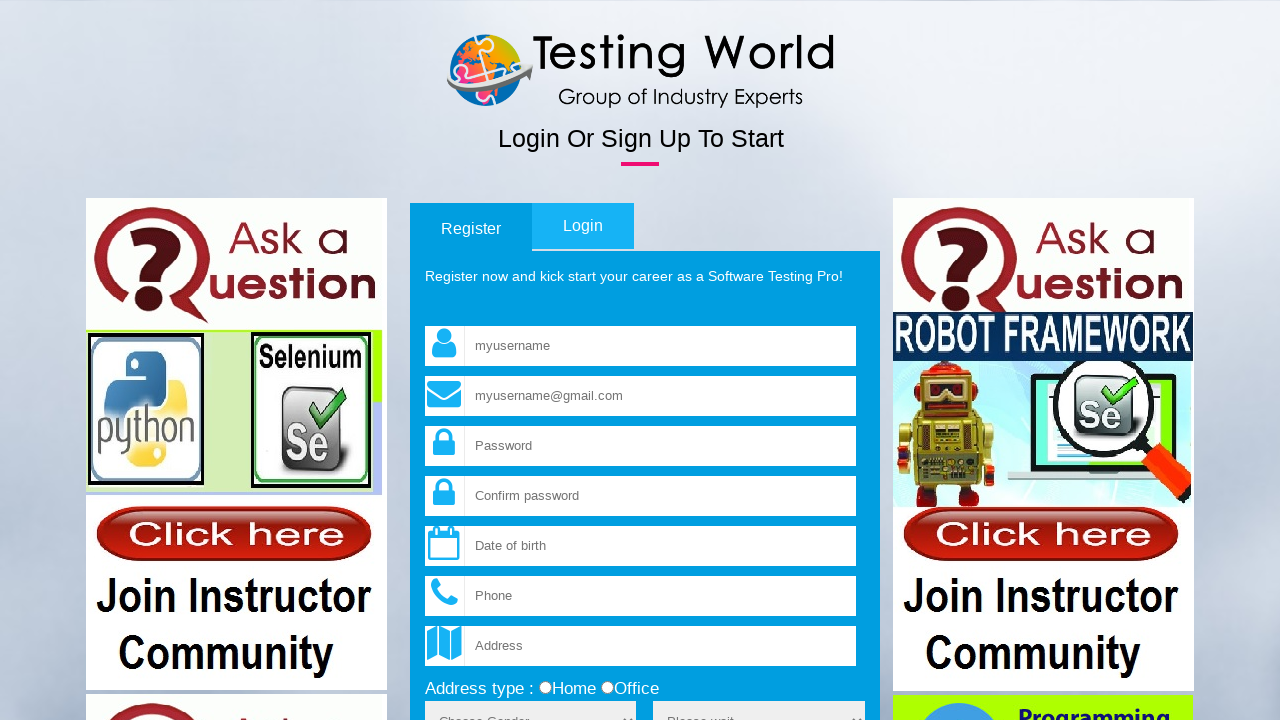

Navigated to TheTestingWorld.com testing practice website
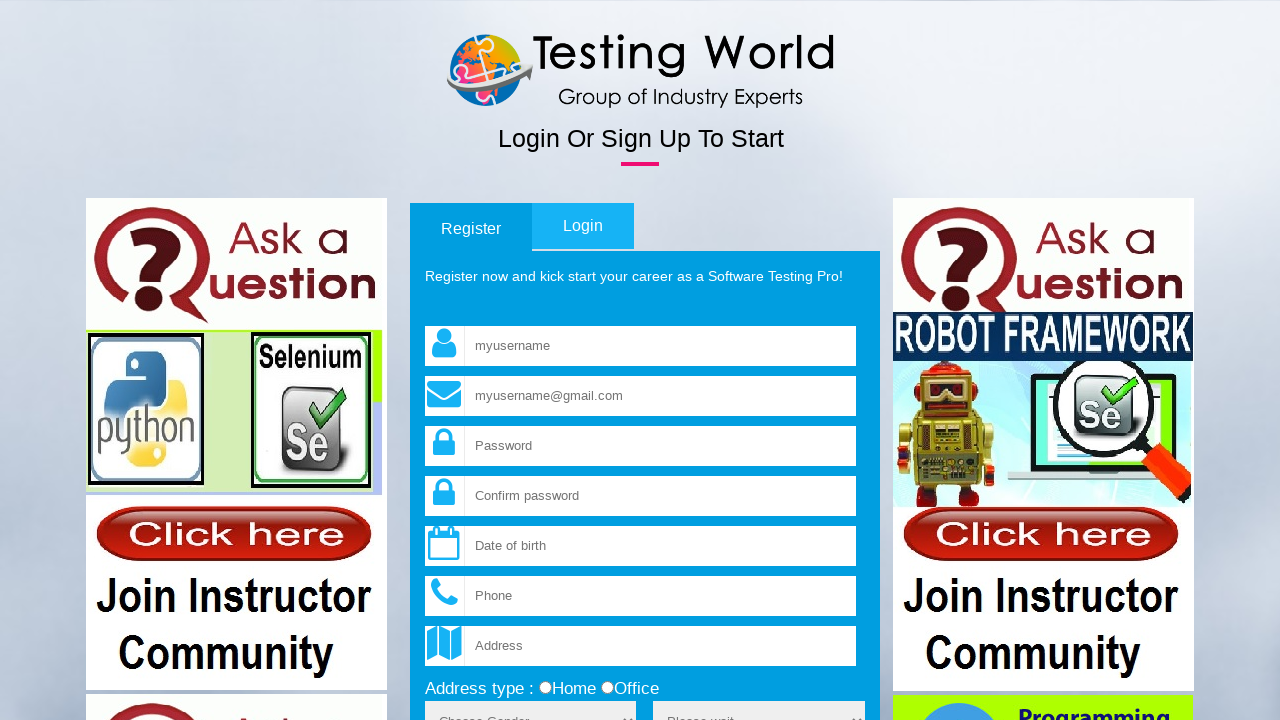

Filled username field with 'Hello' on input[name='fld_username']
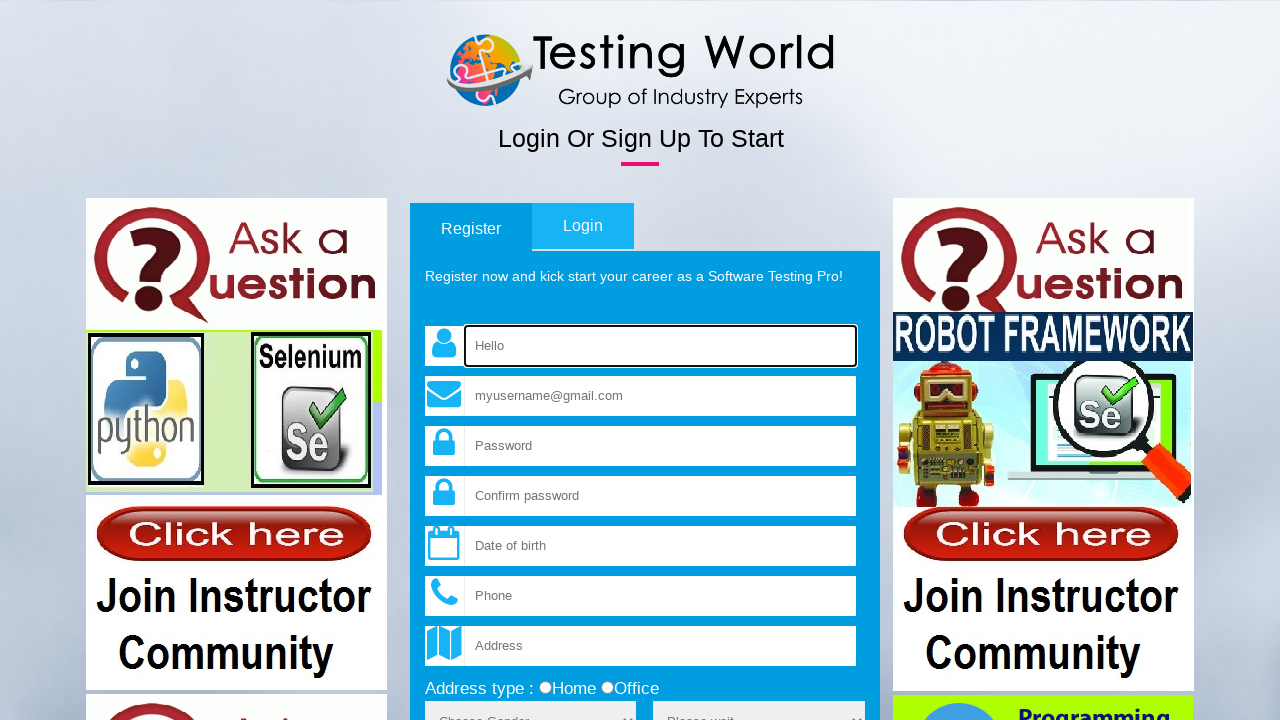

Performed Ctrl+A keyboard shortcut to select all text in username field
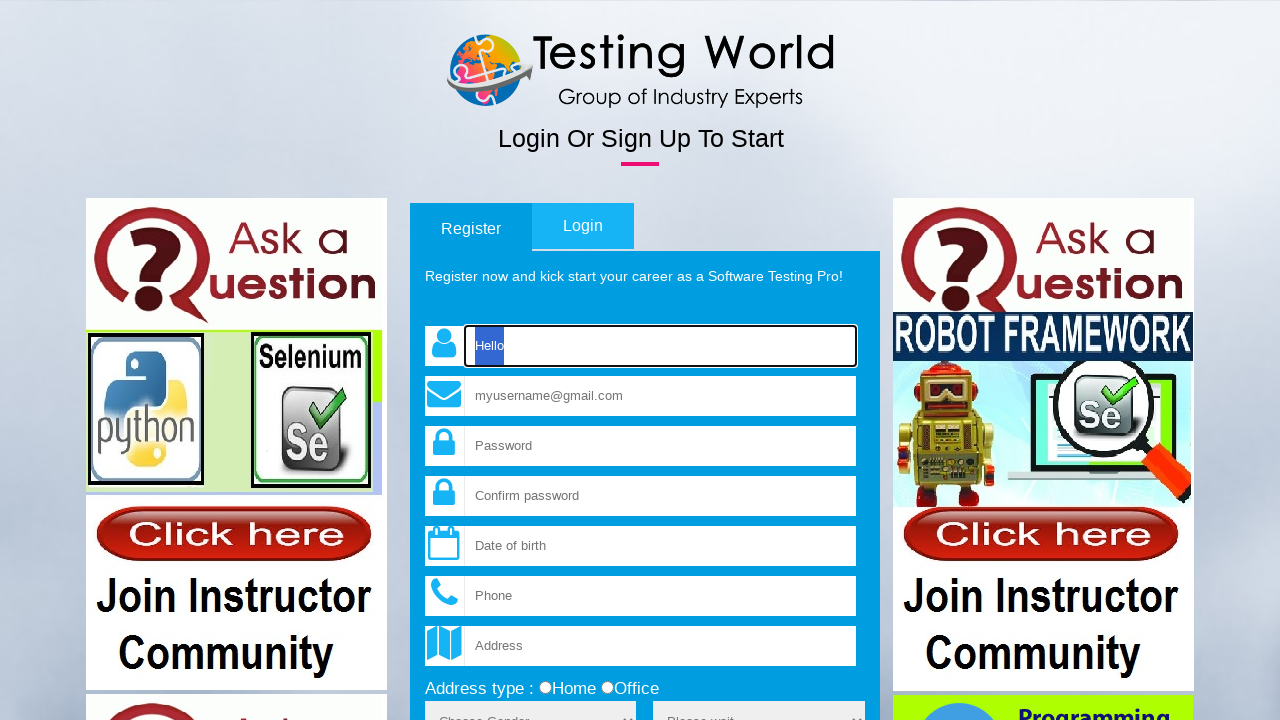

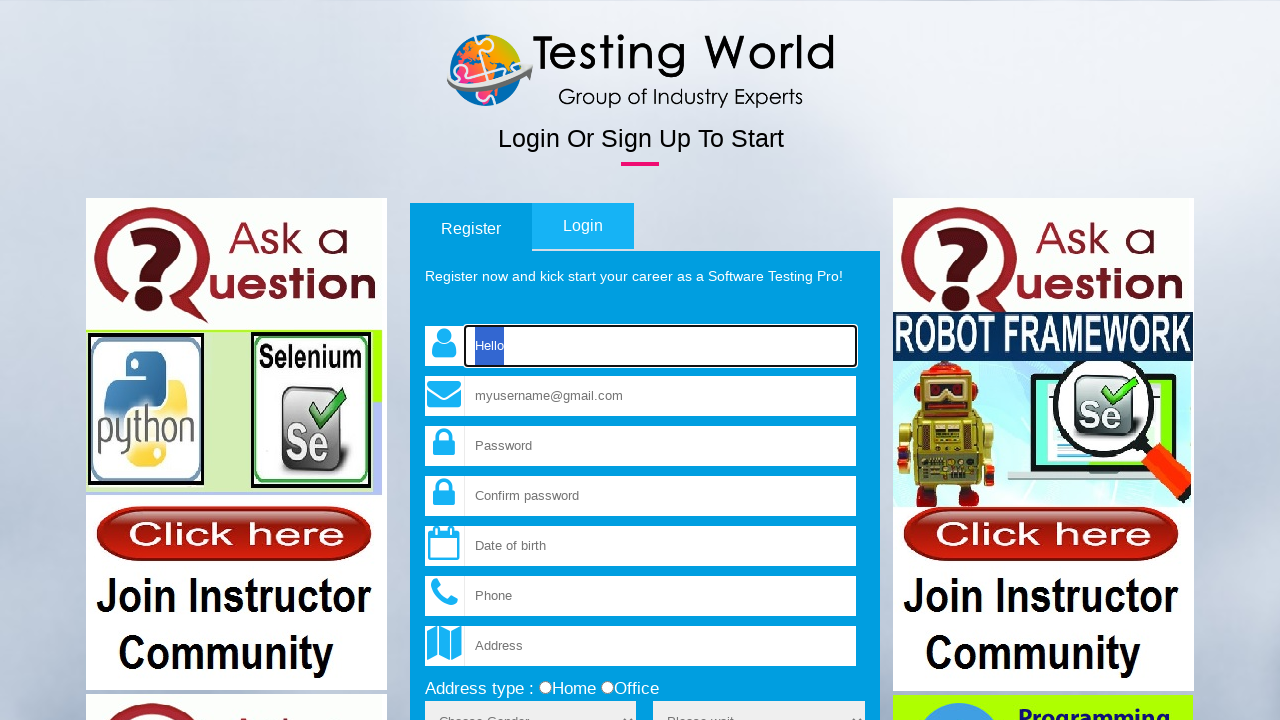